Tests dynamic loading functionality by clicking a start button and verifying the loading indicator appears, then checking that "Hello World!" text is displayed after waiting 10 seconds.

Starting URL: https://automationfc.github.io/dynamic-loading/

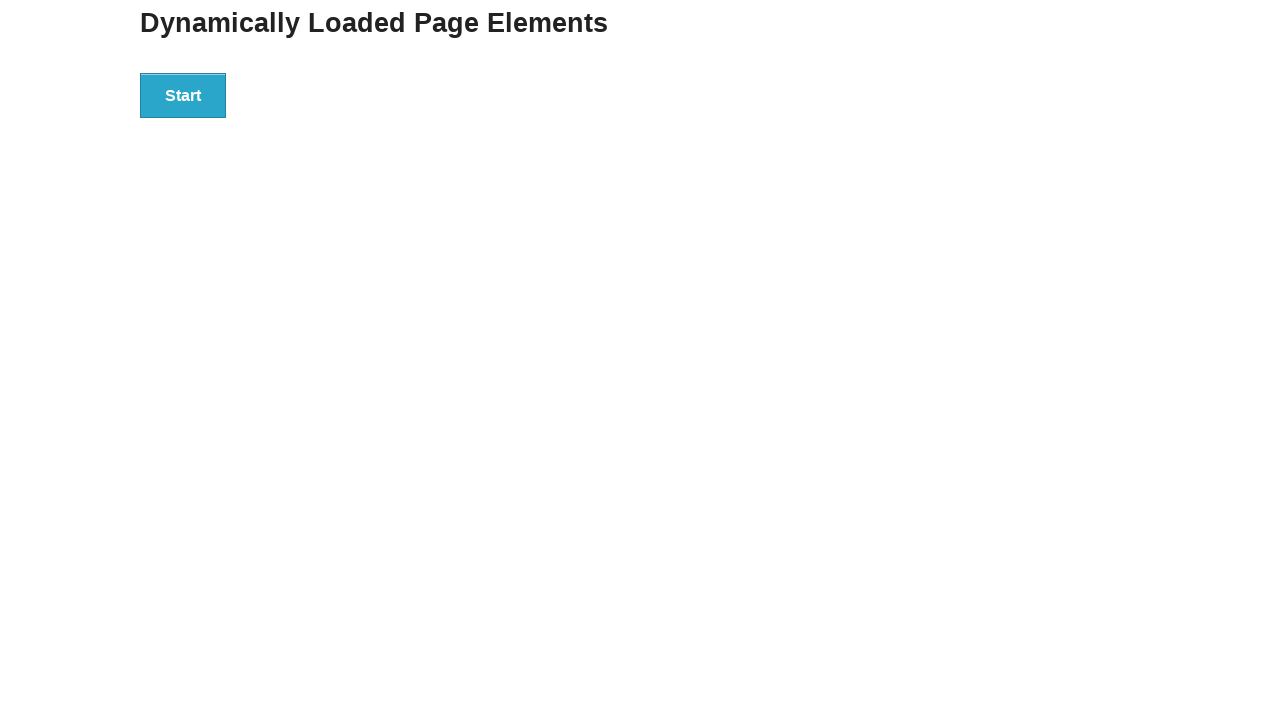

Clicked start button to trigger dynamic loading at (183, 95) on div#start > button
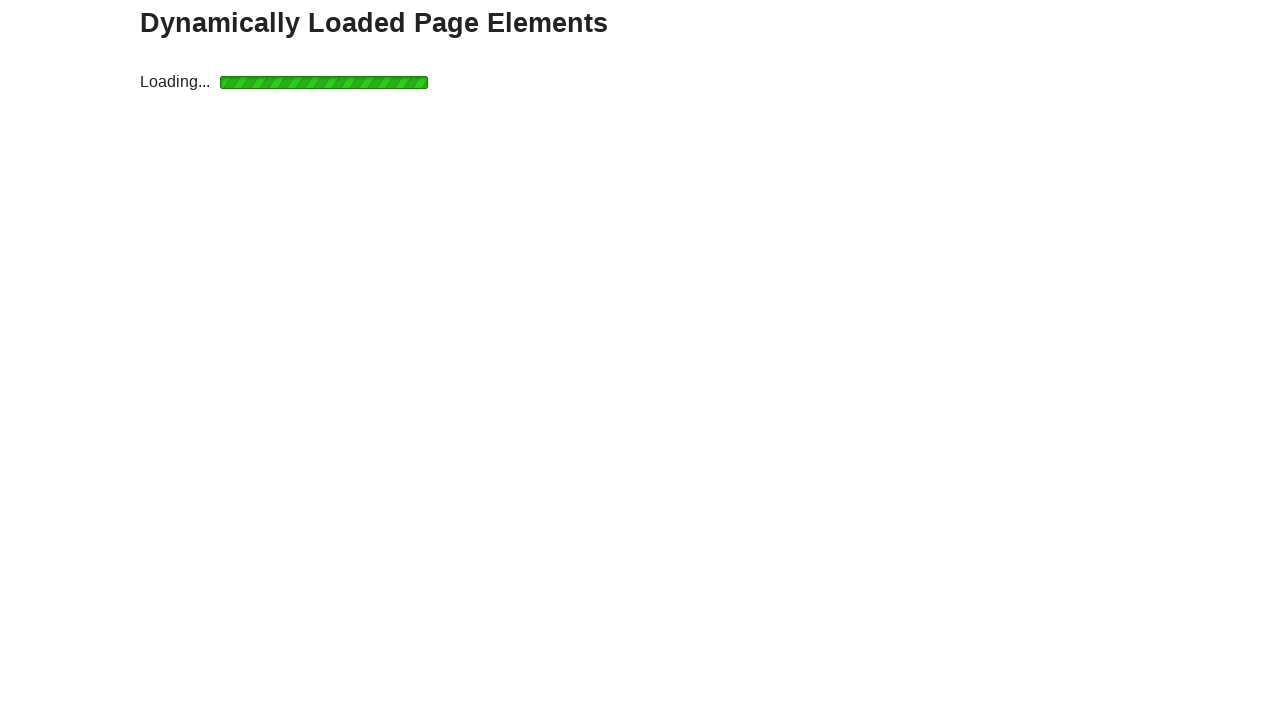

Loading indicator appeared
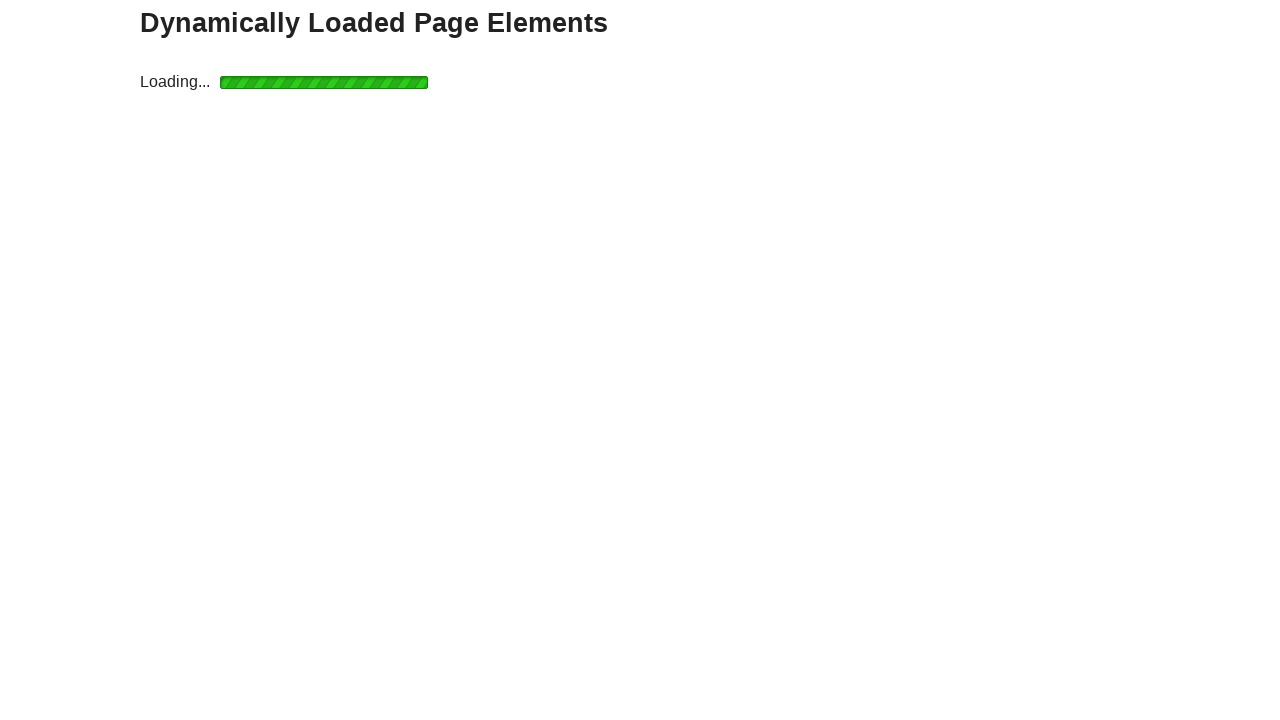

Waited 10 seconds for content to load
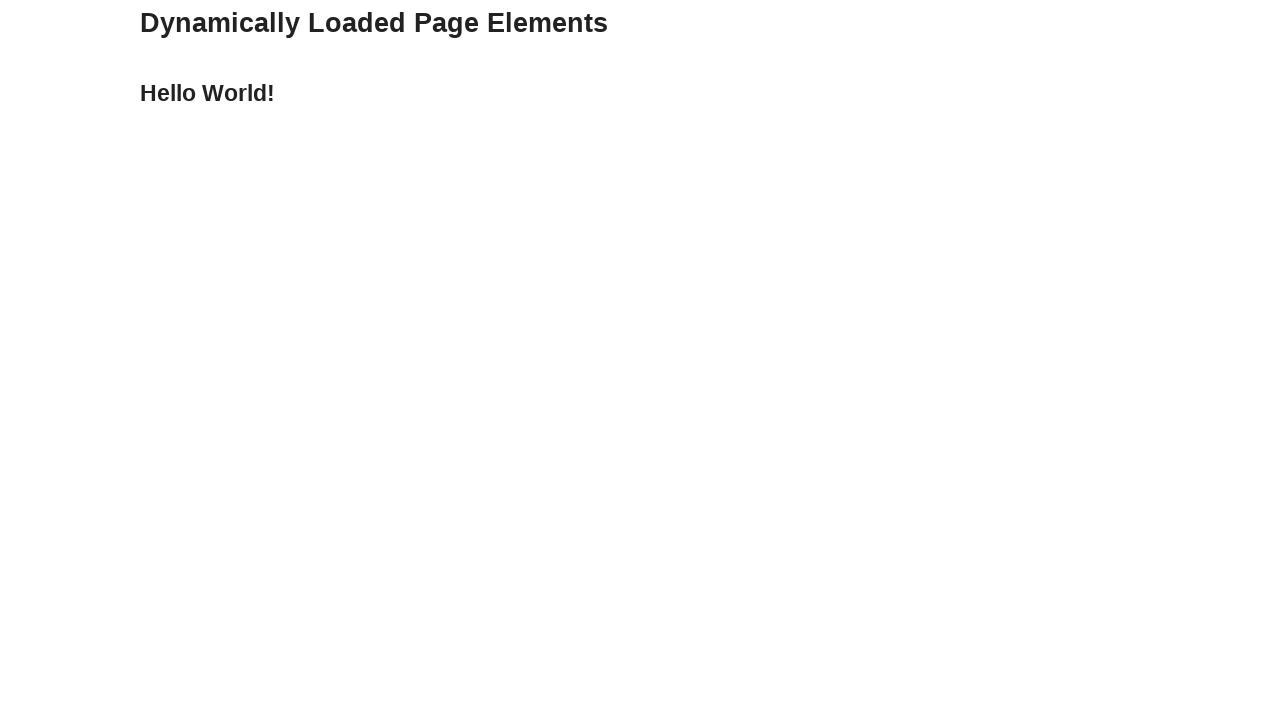

Verified 'Hello World!' text is displayed after loading
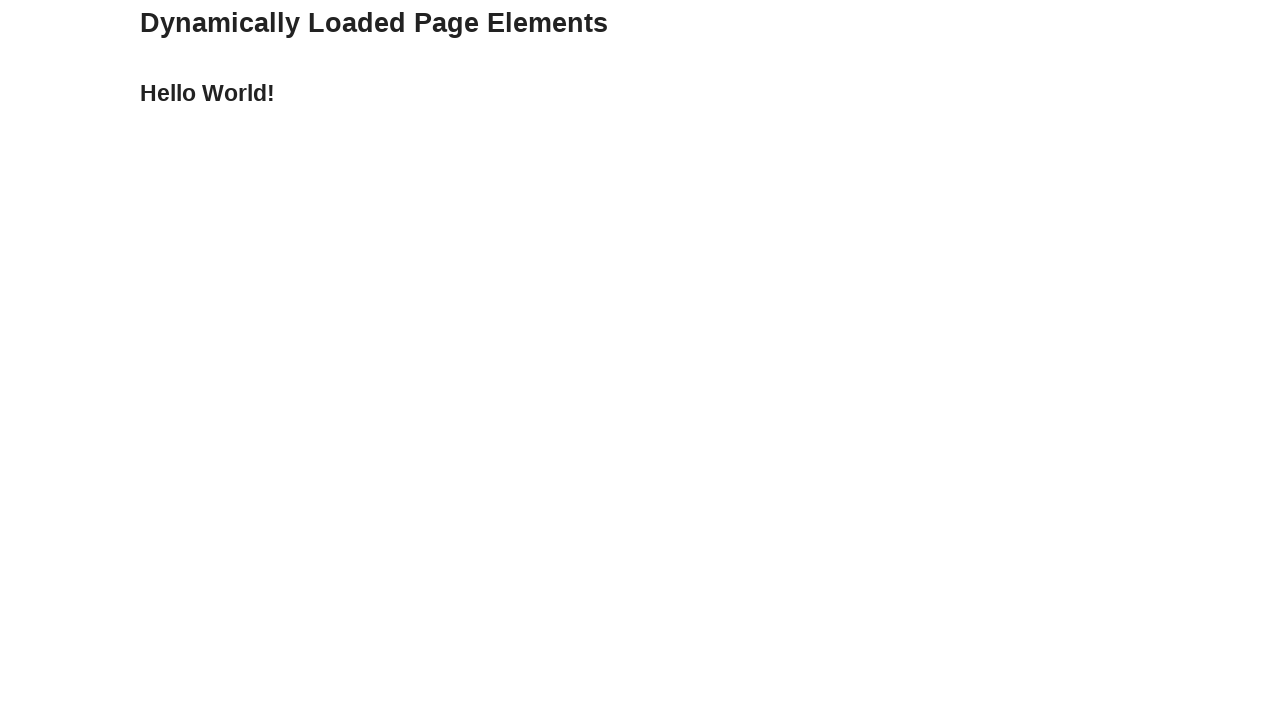

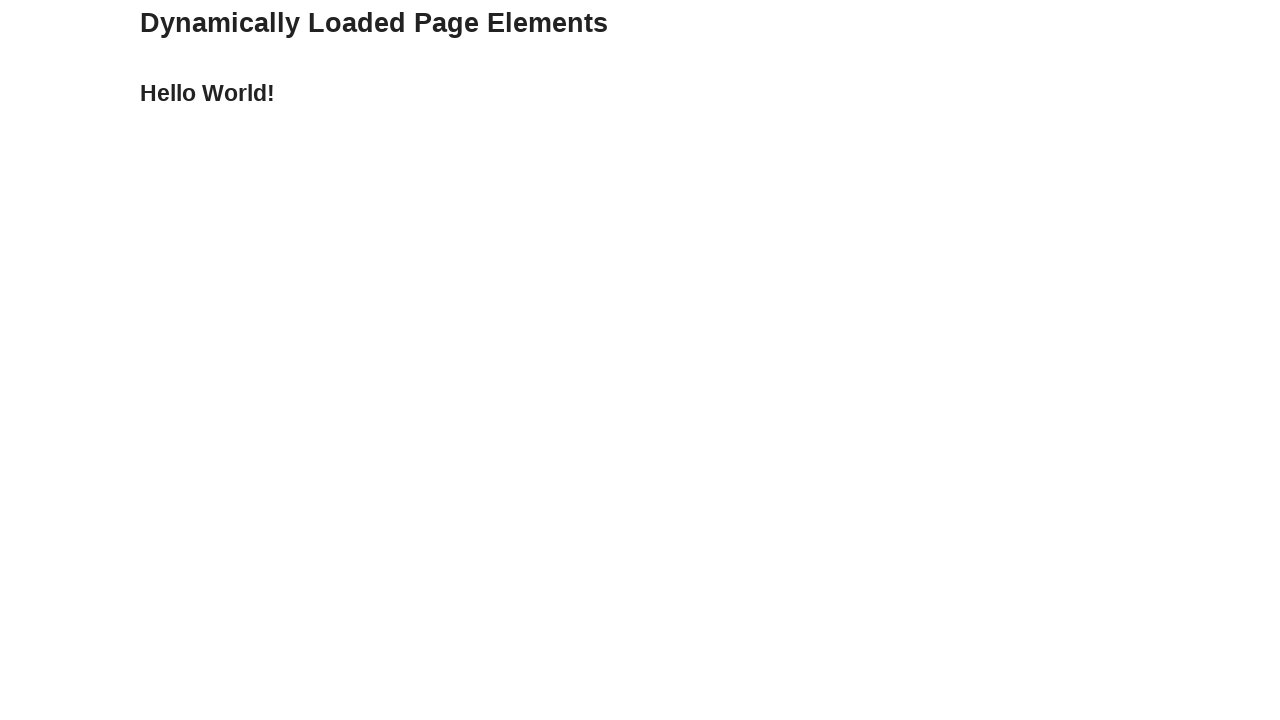